Tests dynamic controls functionality by interacting with checkboxes, buttons, and input fields that dynamically enable/disable

Starting URL: https://the-internet.herokuapp.com/

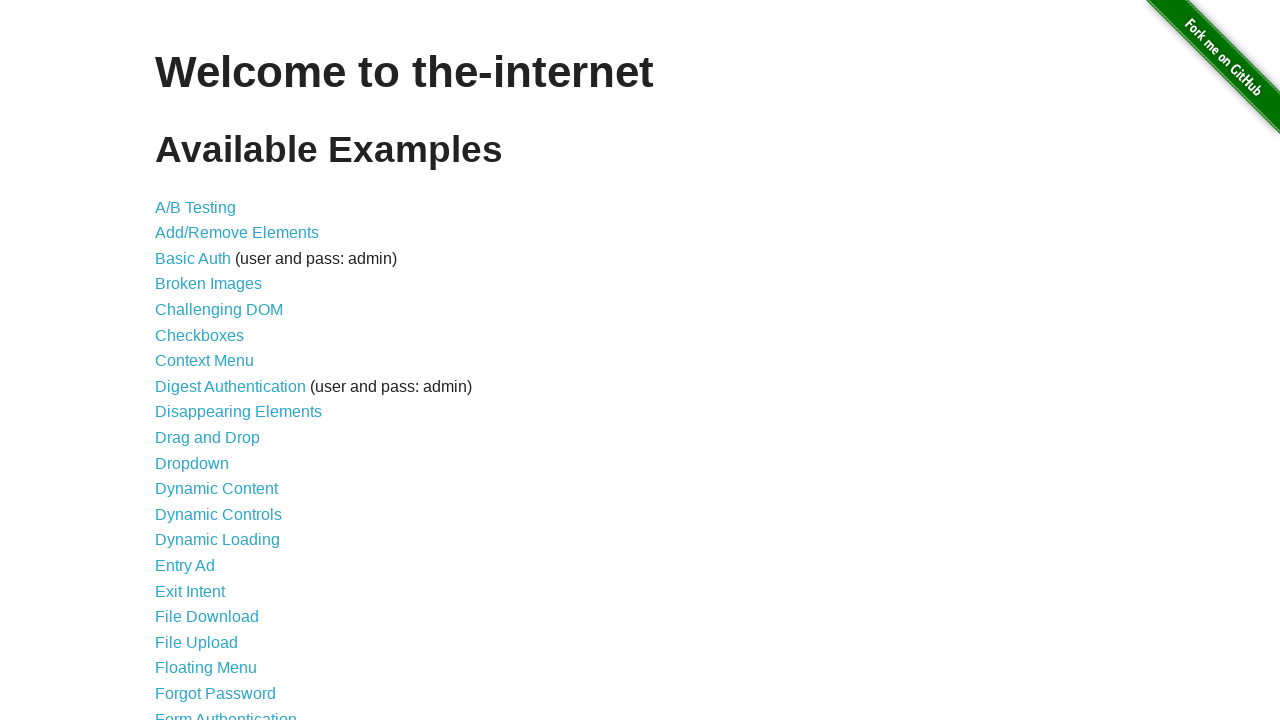

Clicked on the Dynamic Controls link at (218, 514) on text=Dynamic Controls
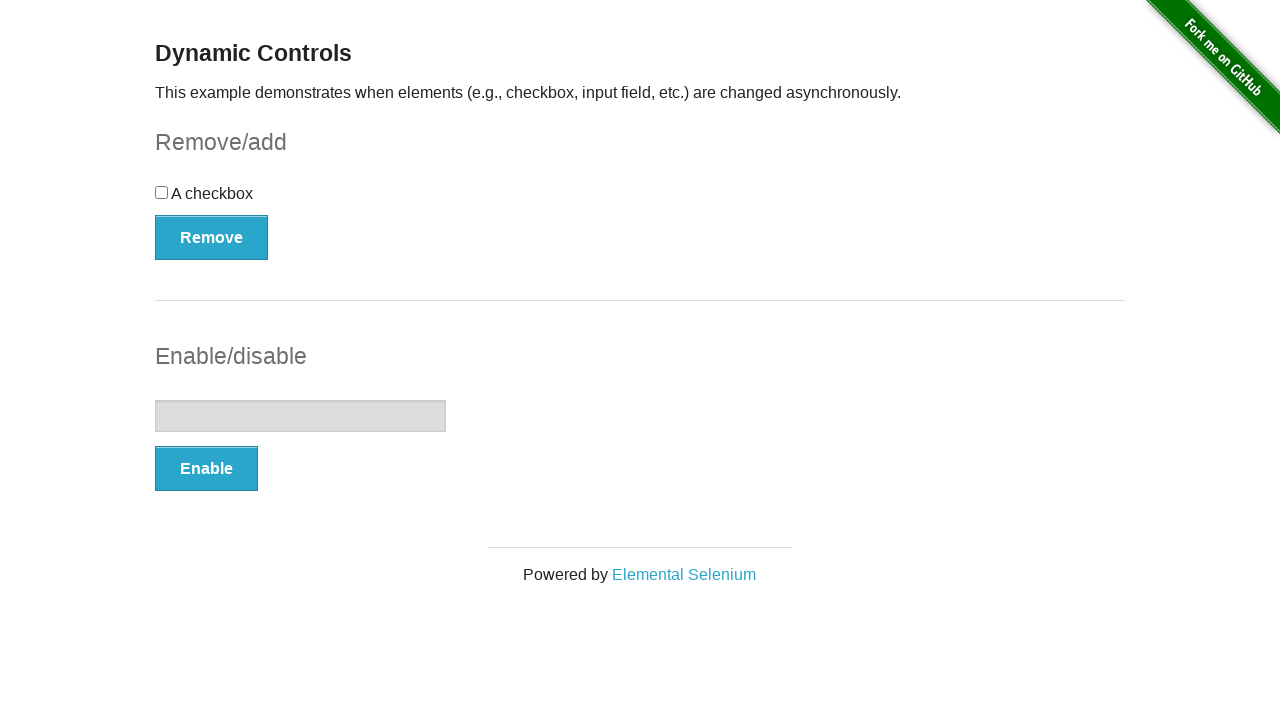

Checked the checkbox at (162, 192) on xpath=//div[@id='checkbox']/input
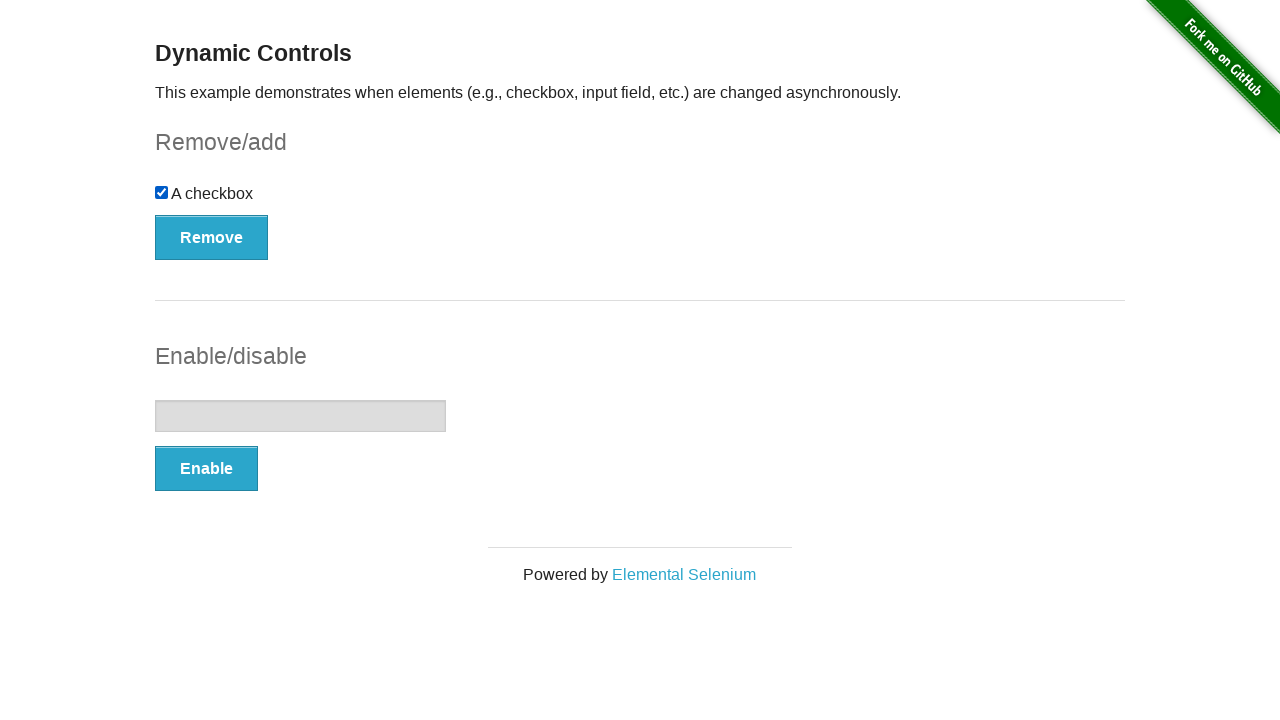

Clicked remove button to remove the checkbox at (212, 237) on xpath=//form[@id='checkbox-example']/button
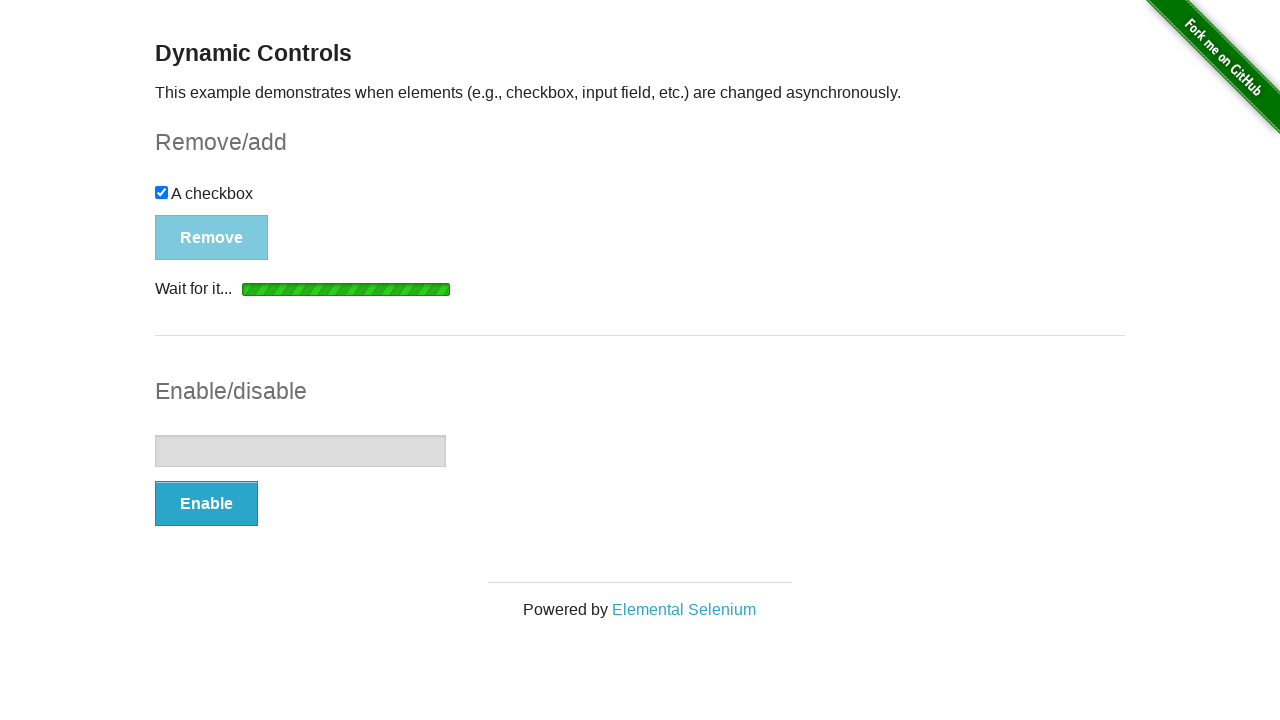

Waited for 'It's gone!' message to appear
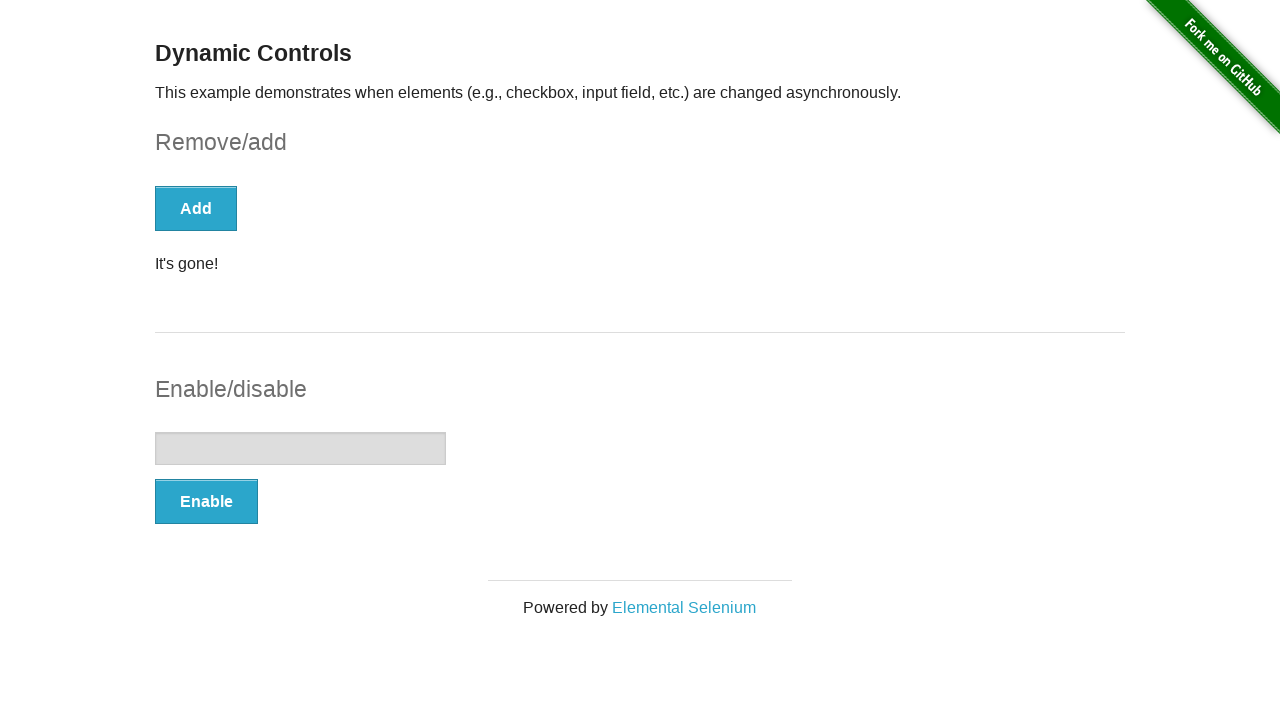

Clicked enable button to enable the text input at (206, 501) on xpath=//form[@id='input-example']/button
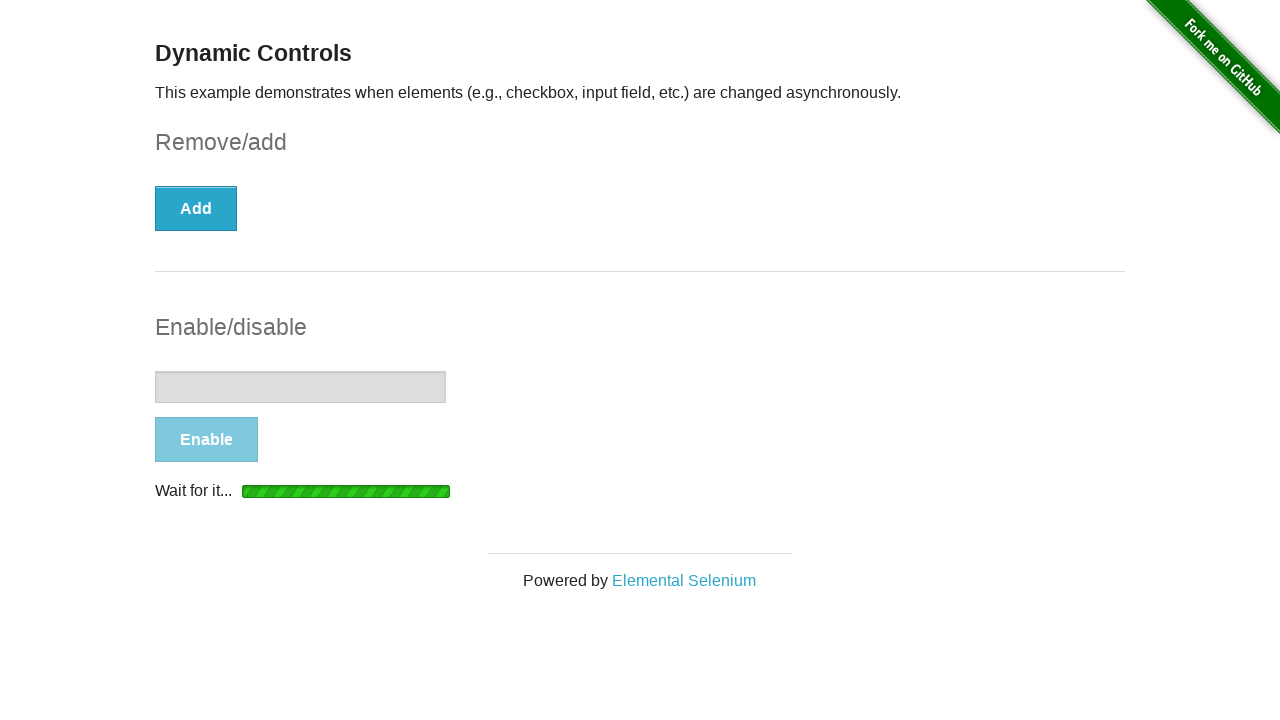

Waited for 'It's enabled!' message to appear
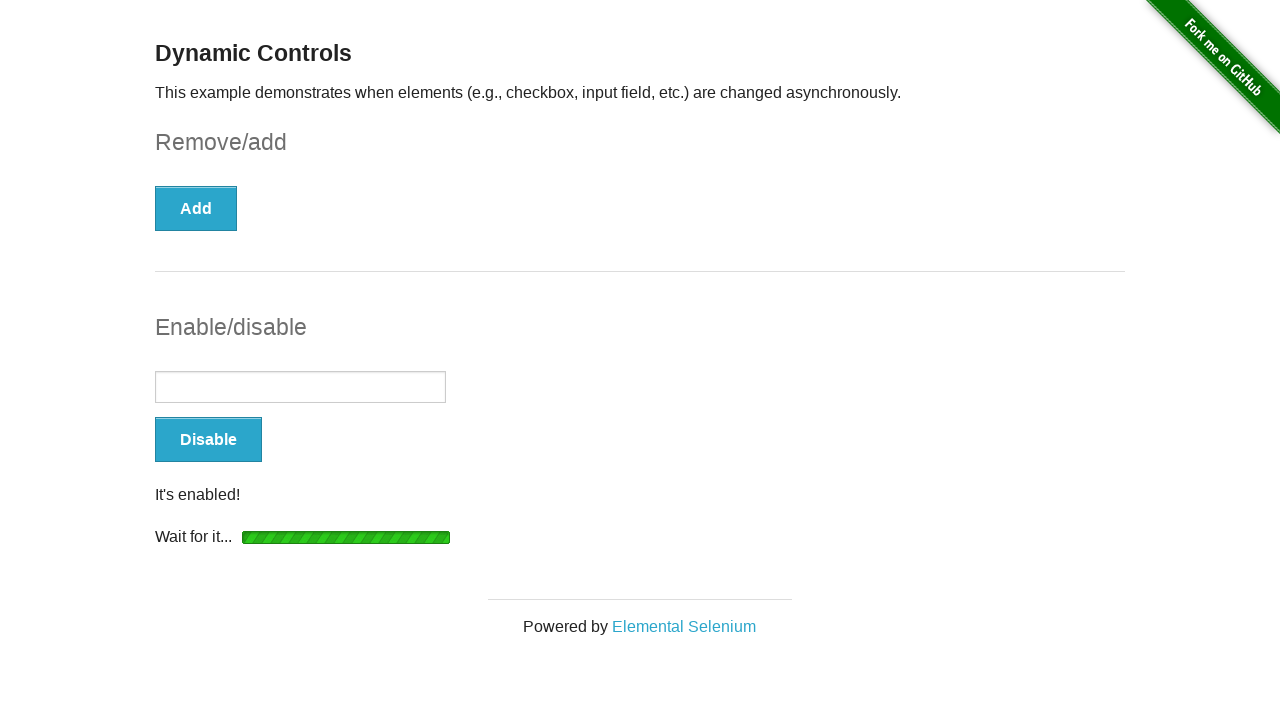

Filled the enabled input field with 'James Bond' on //form[@id='input-example']/input
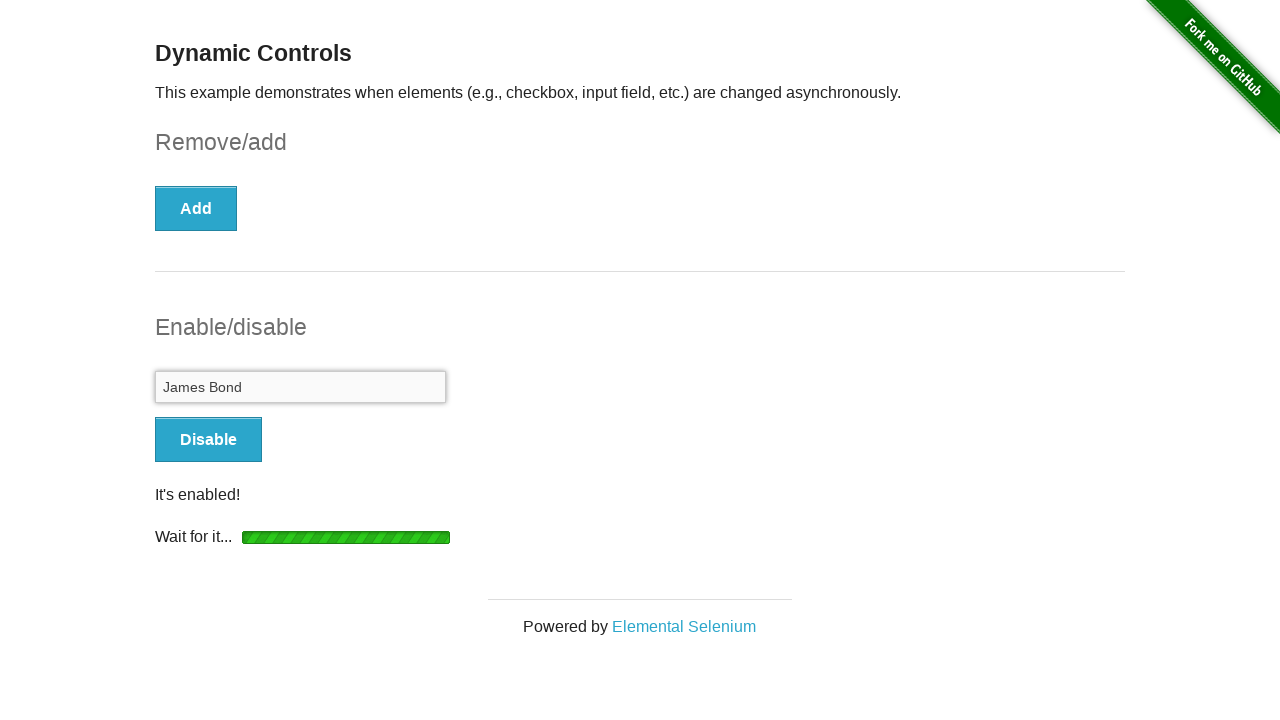

Pressed Enter key in the input field on //form[@id='input-example']/input
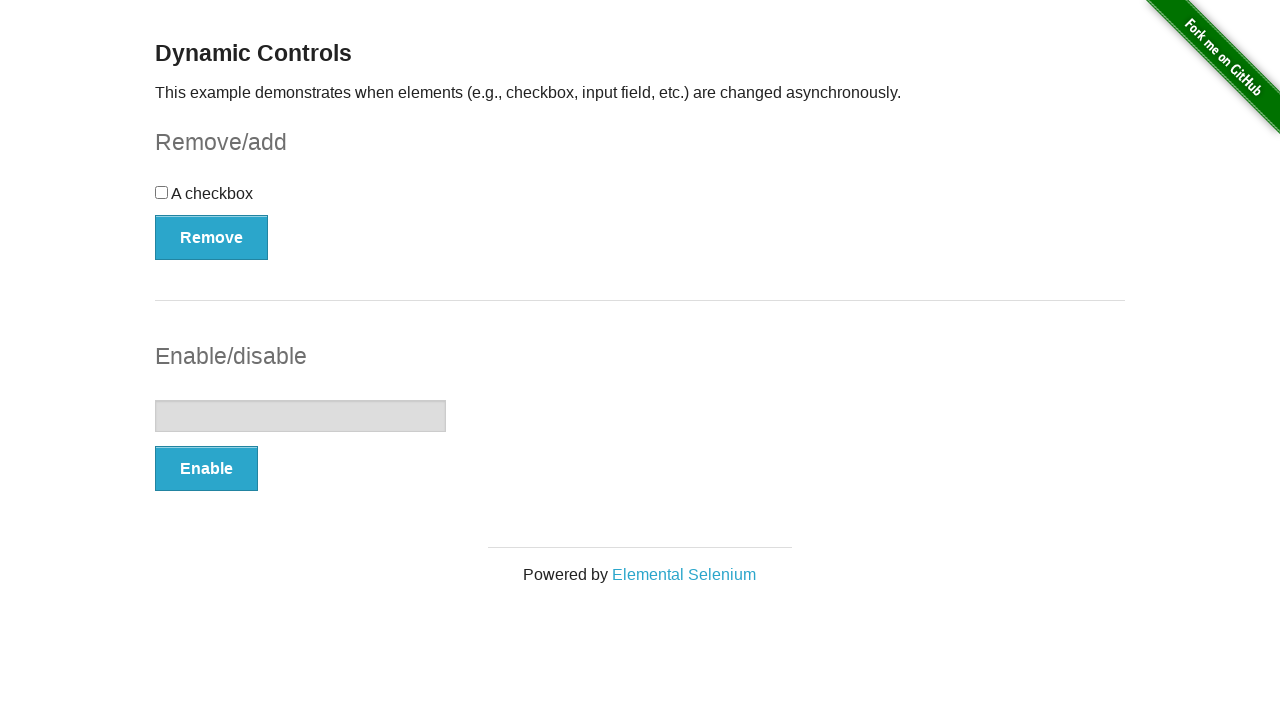

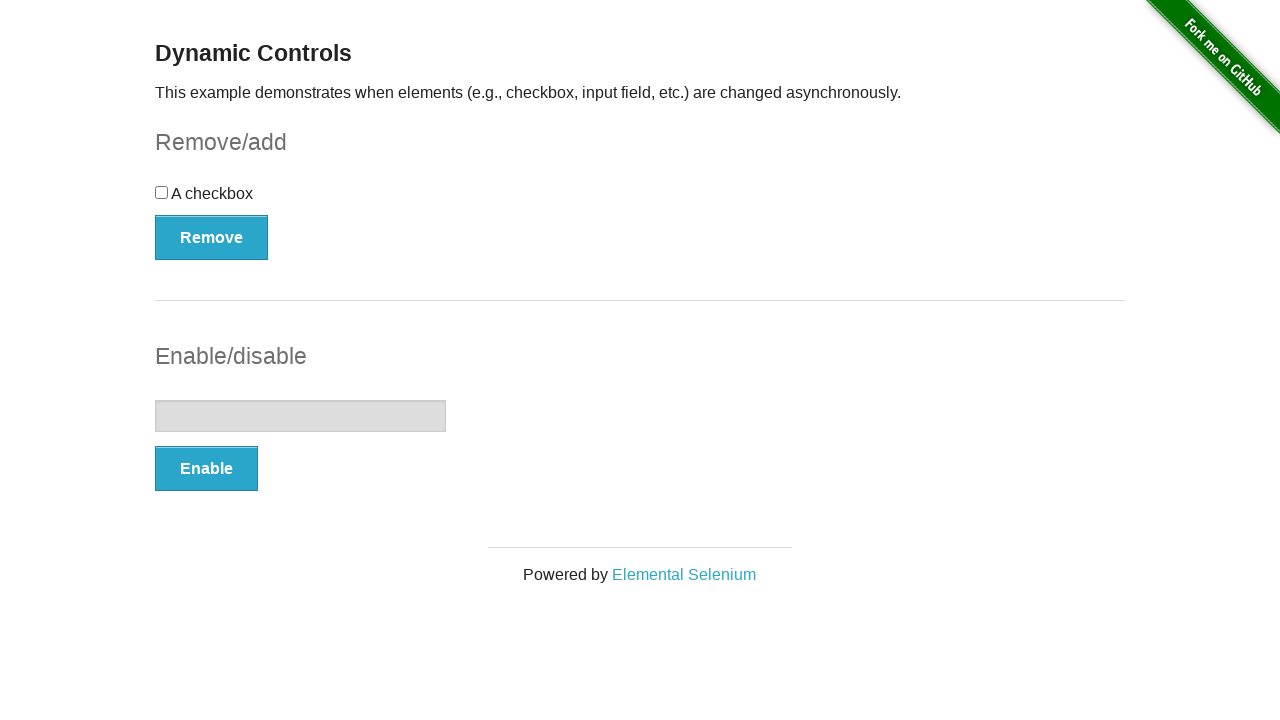